Tests drag and drop functionality by dragging the "Drag me" element and dropping it onto the "Drop here" target, then verifies the text changes to "Dropped!"

Starting URL: https://demoqa.com/droppable

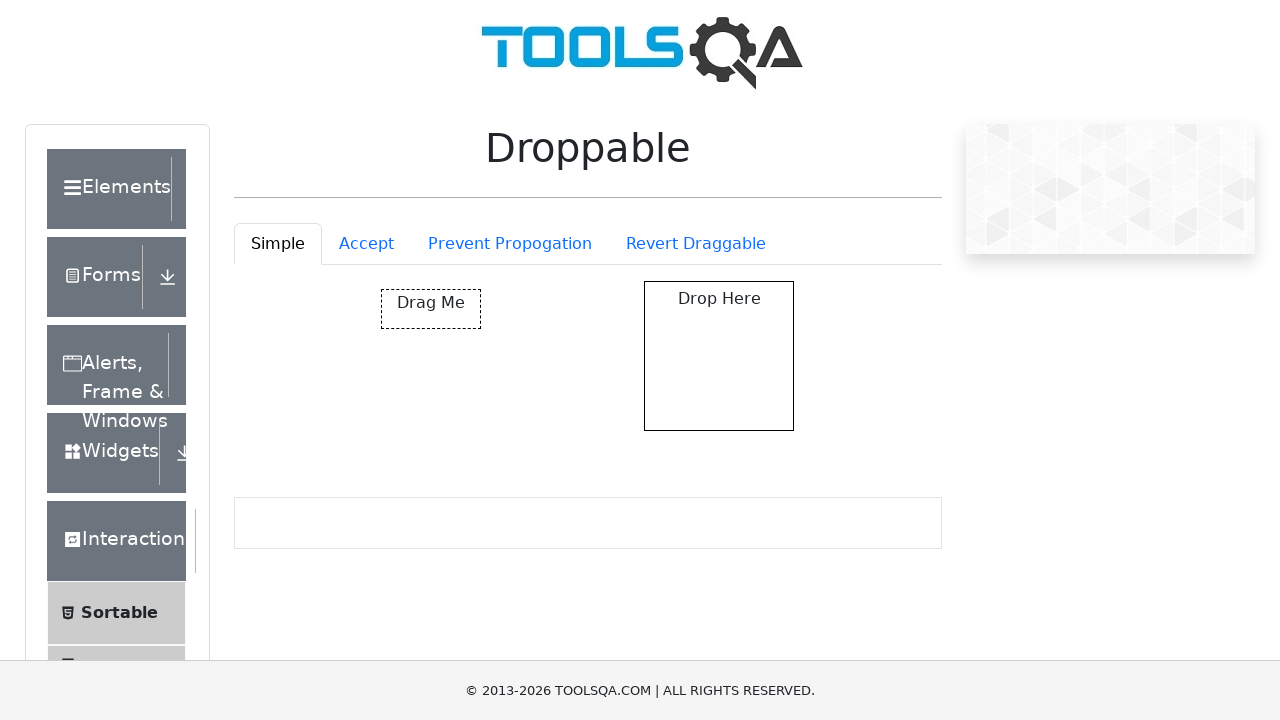

Located the draggable element with id 'draggable'
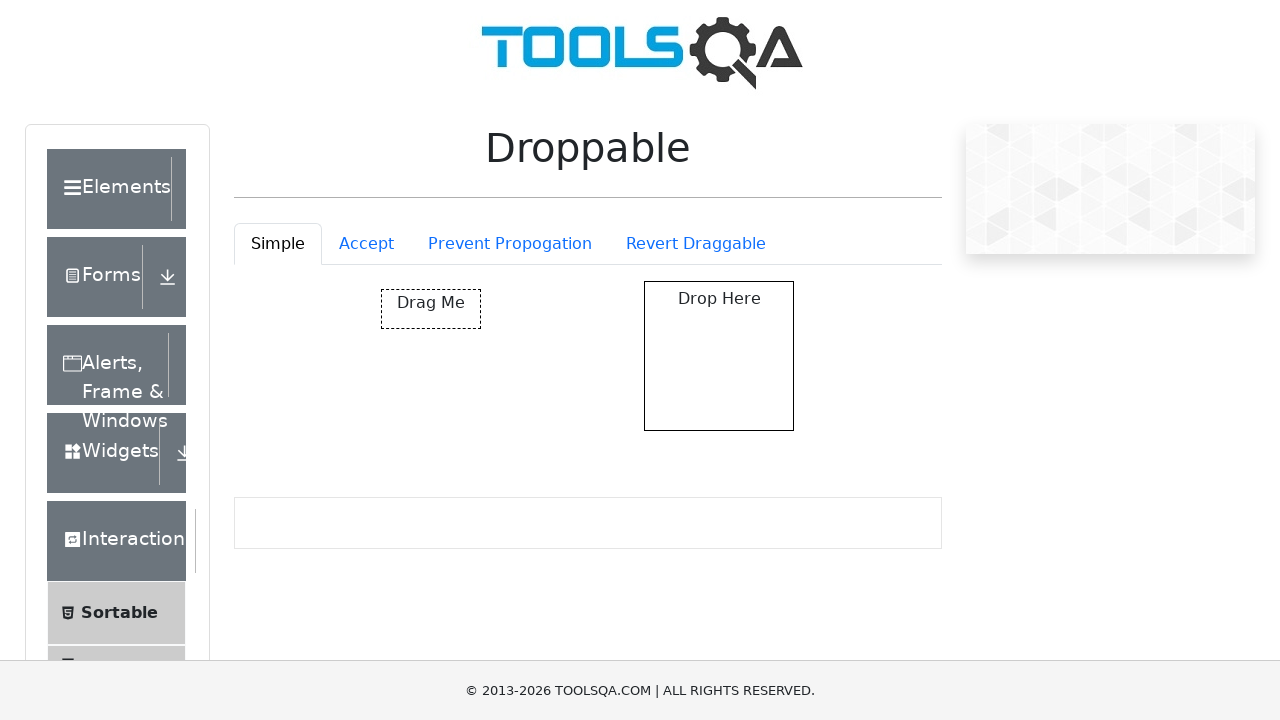

Located the drop target element with id 'droppable'
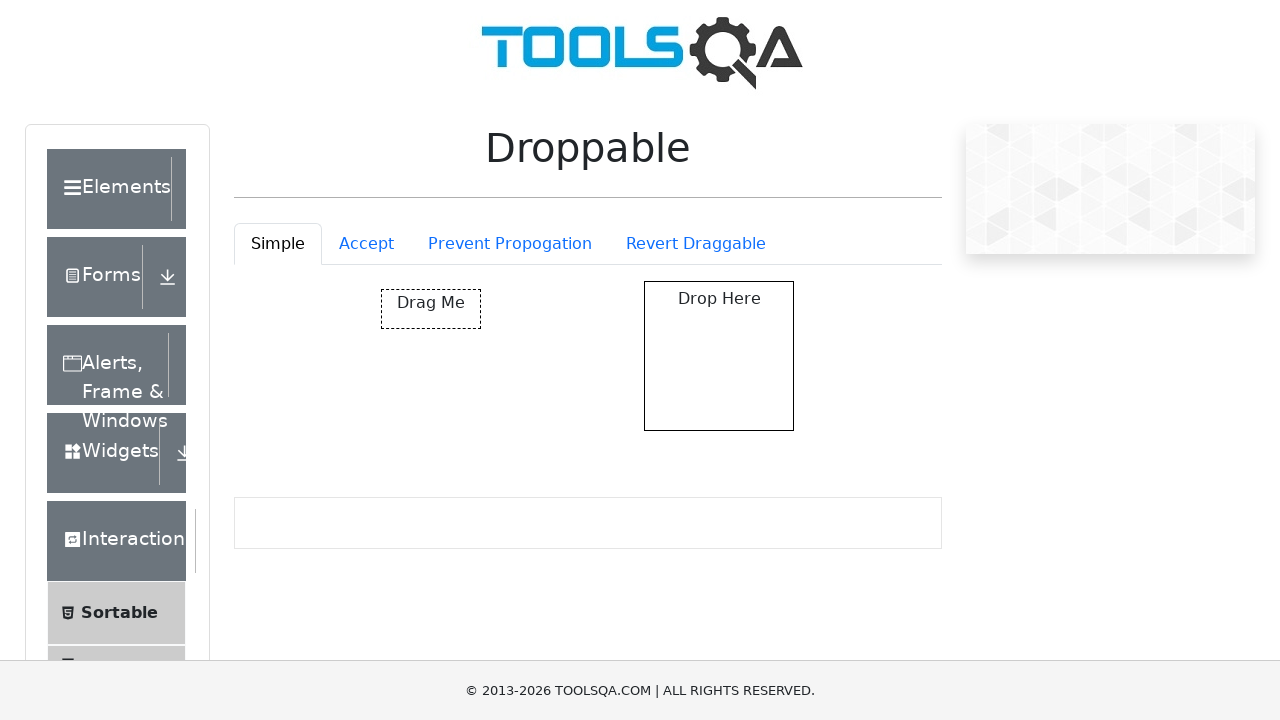

Dragged 'Drag me' element and dropped it onto 'Drop here' target at (719, 356)
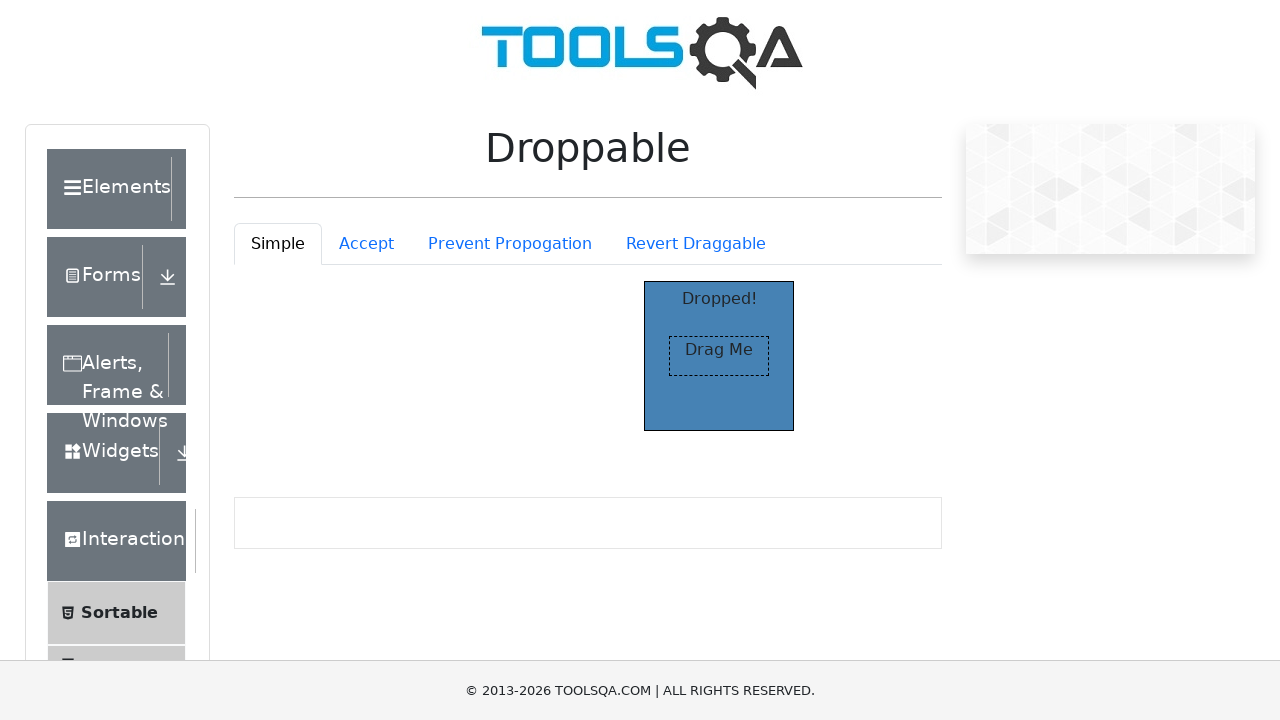

Verified that the drop target text changed to 'Dropped!'
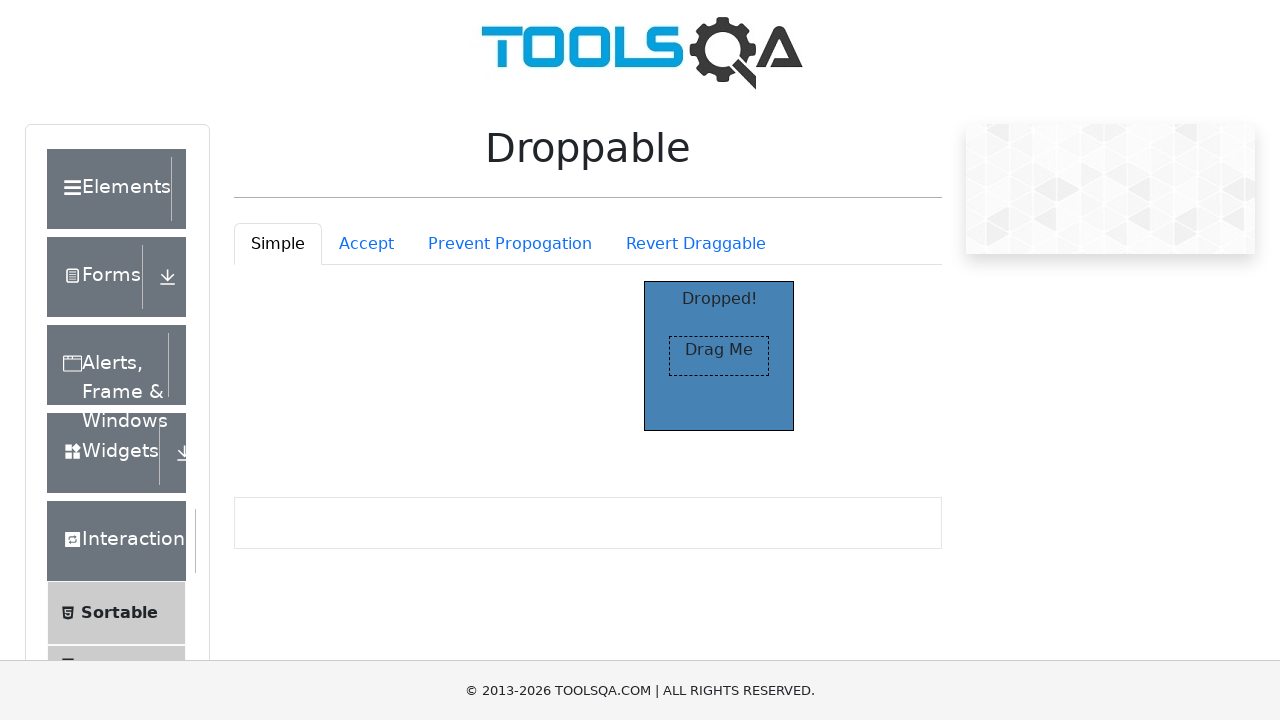

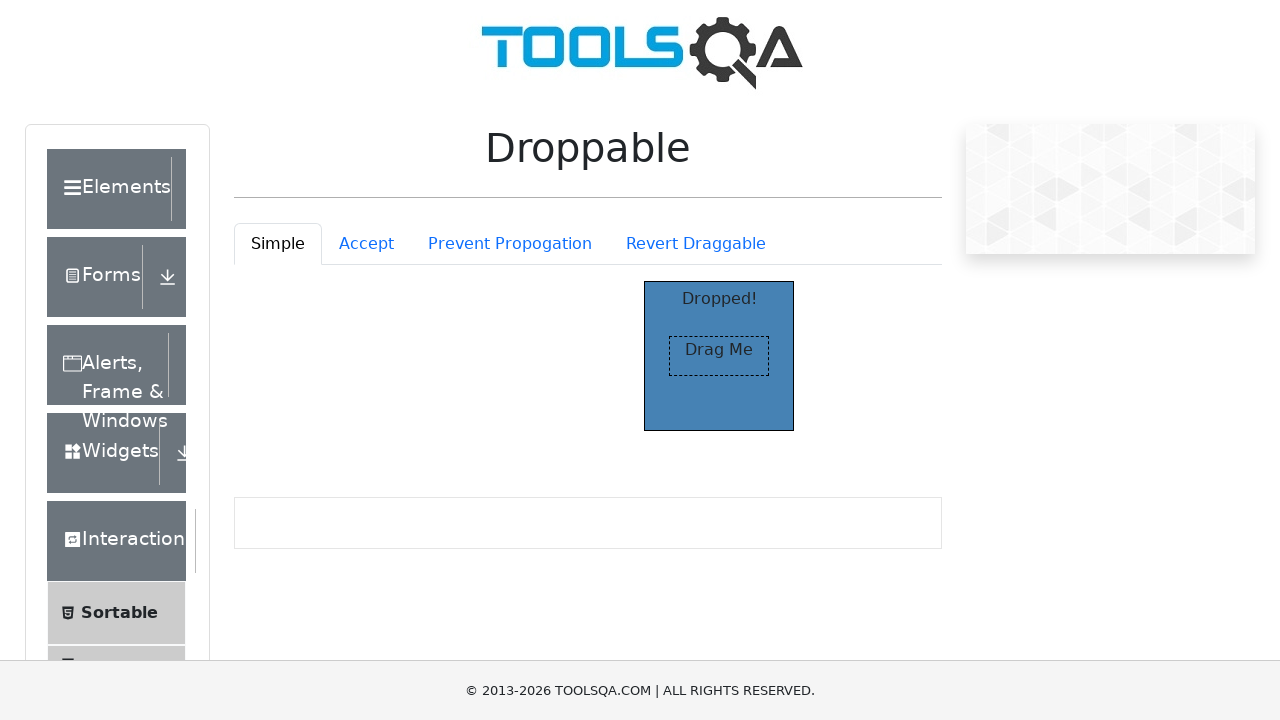